Tests displaying all items by navigating through filters and clicking the All filter link.

Starting URL: https://demo.playwright.dev/todomvc

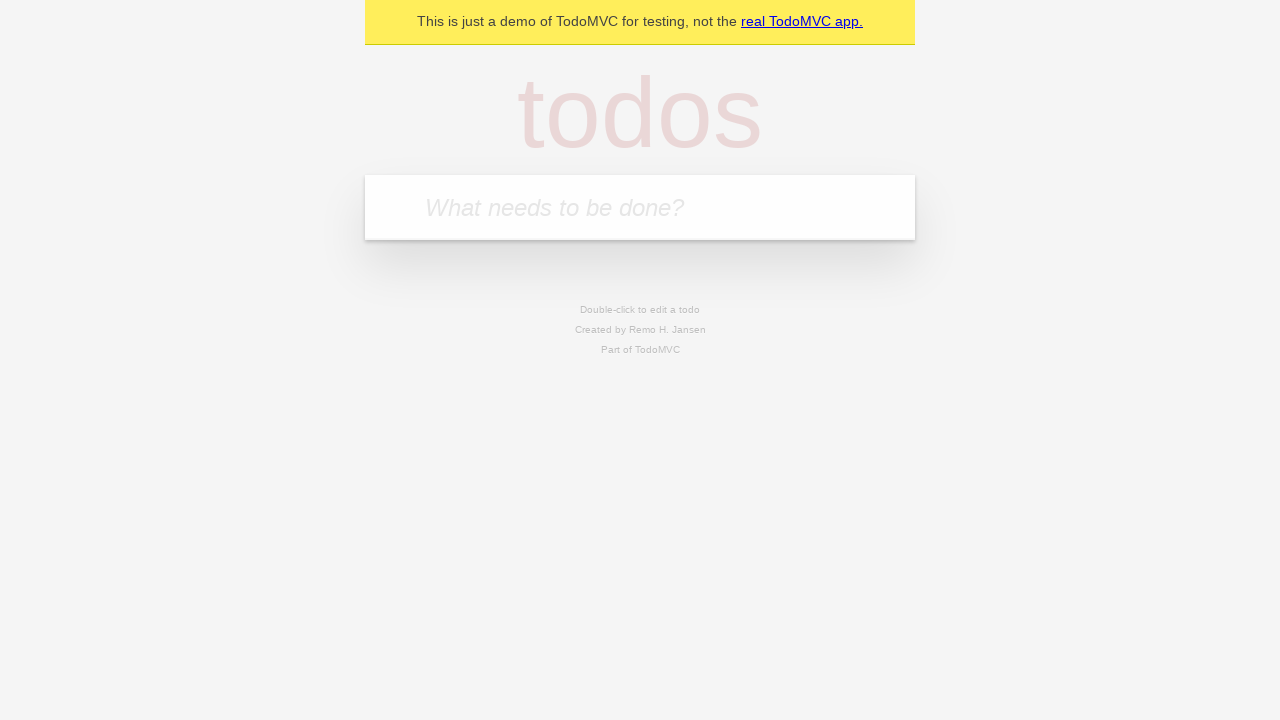

Filled todo input with 'buy some cheese' on internal:attr=[placeholder="What needs to be done?"i]
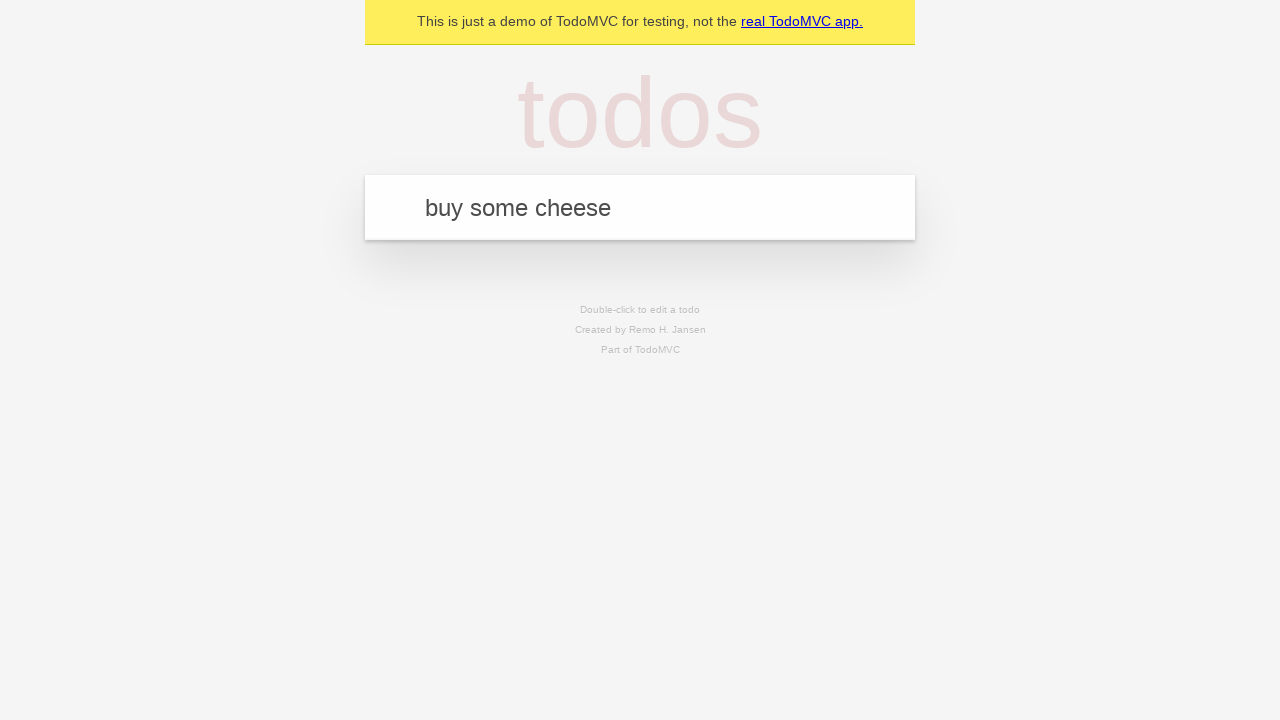

Pressed Enter to create todo 'buy some cheese' on internal:attr=[placeholder="What needs to be done?"i]
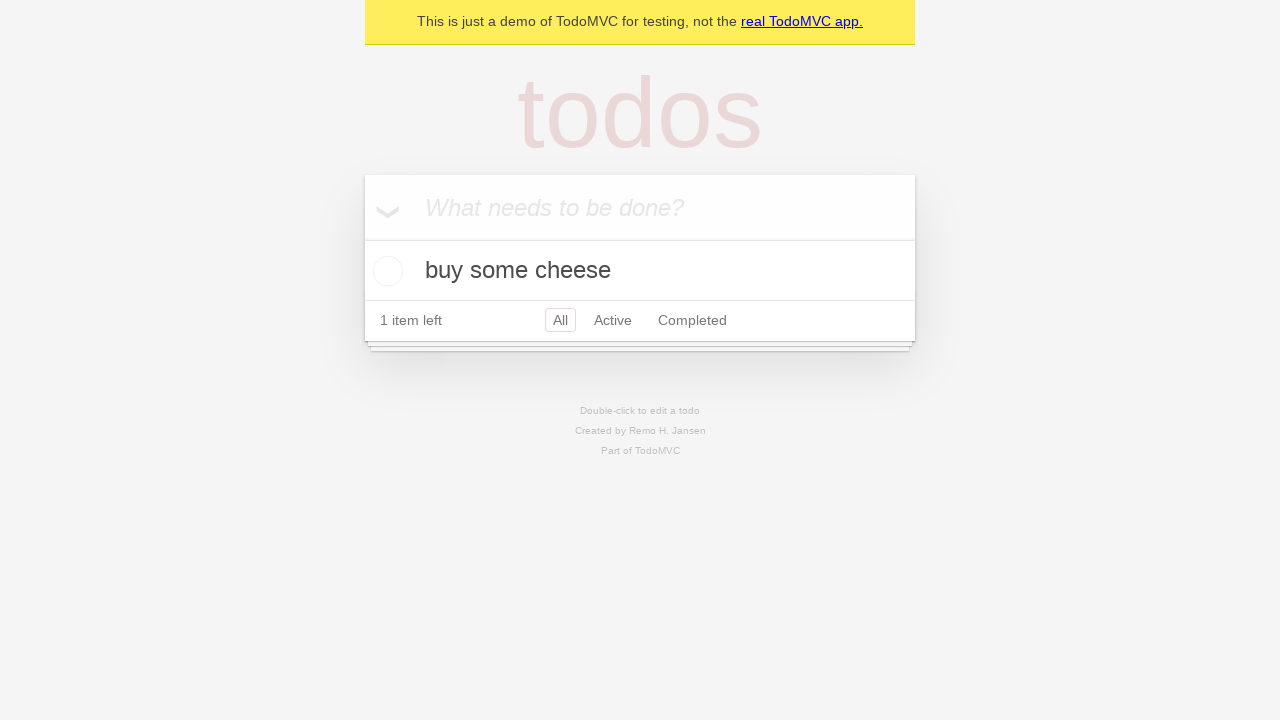

Filled todo input with 'feed the cat' on internal:attr=[placeholder="What needs to be done?"i]
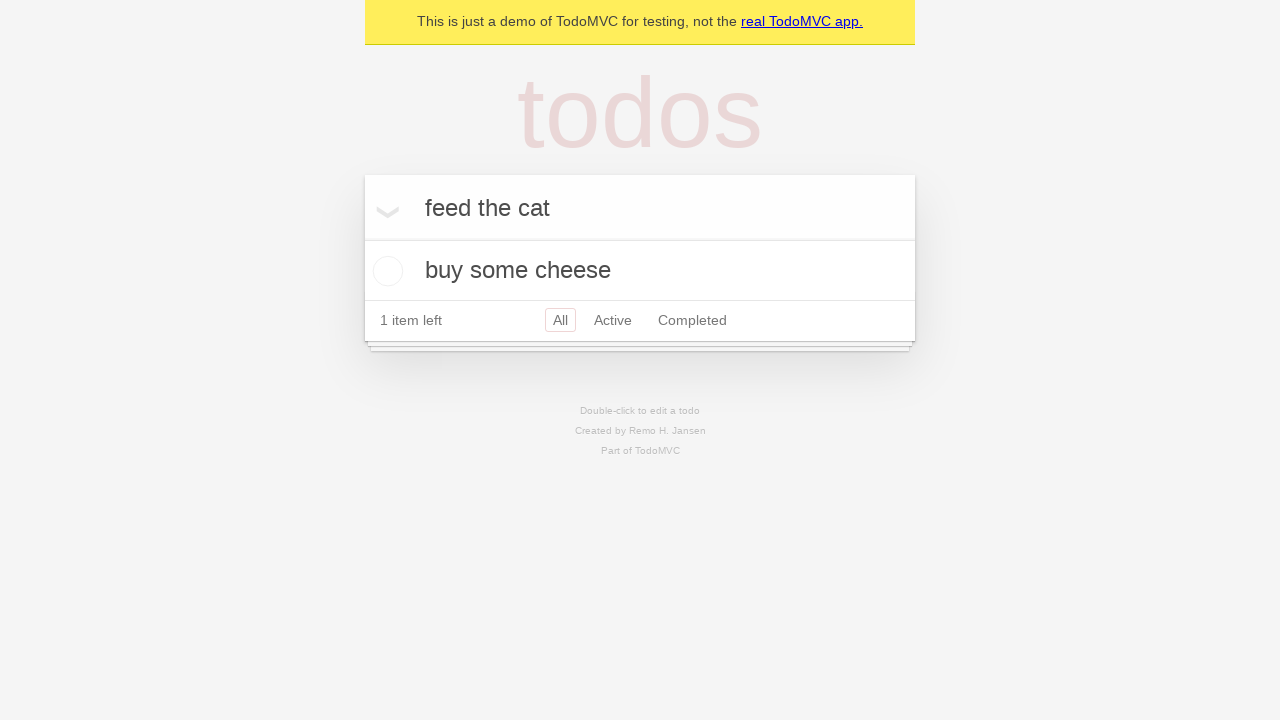

Pressed Enter to create todo 'feed the cat' on internal:attr=[placeholder="What needs to be done?"i]
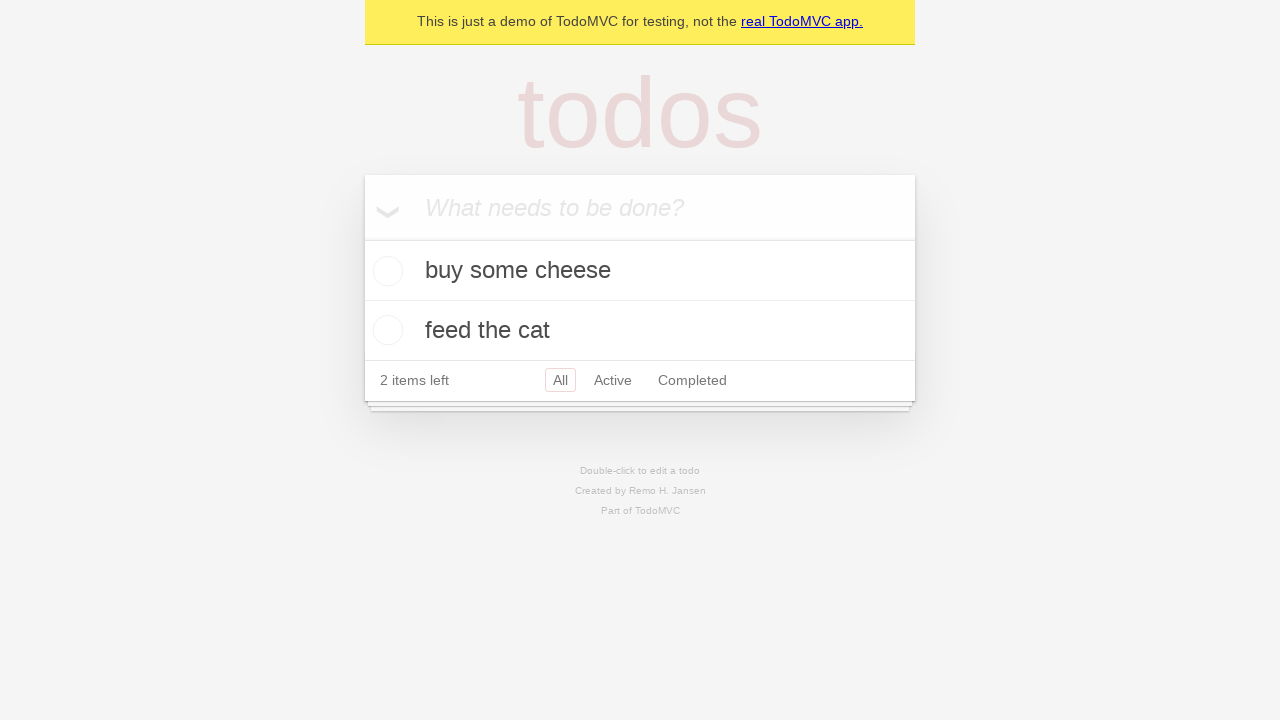

Filled todo input with 'book a doctors appointment' on internal:attr=[placeholder="What needs to be done?"i]
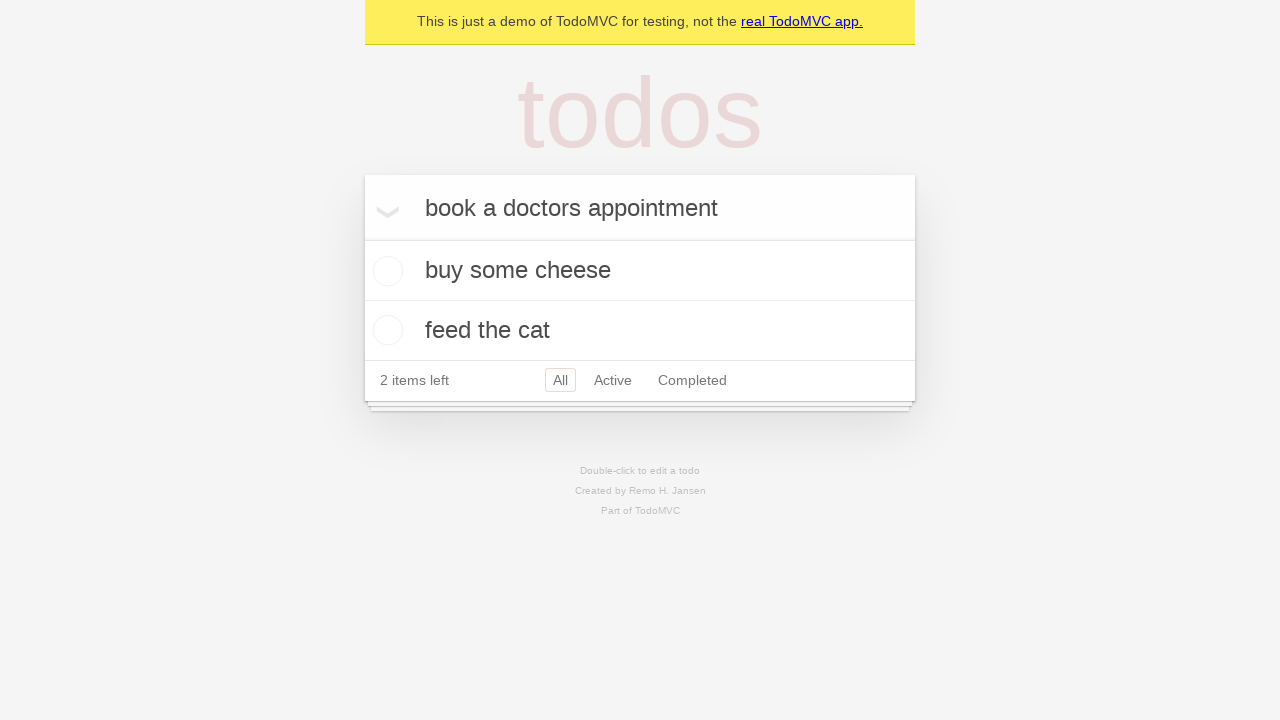

Pressed Enter to create todo 'book a doctors appointment' on internal:attr=[placeholder="What needs to be done?"i]
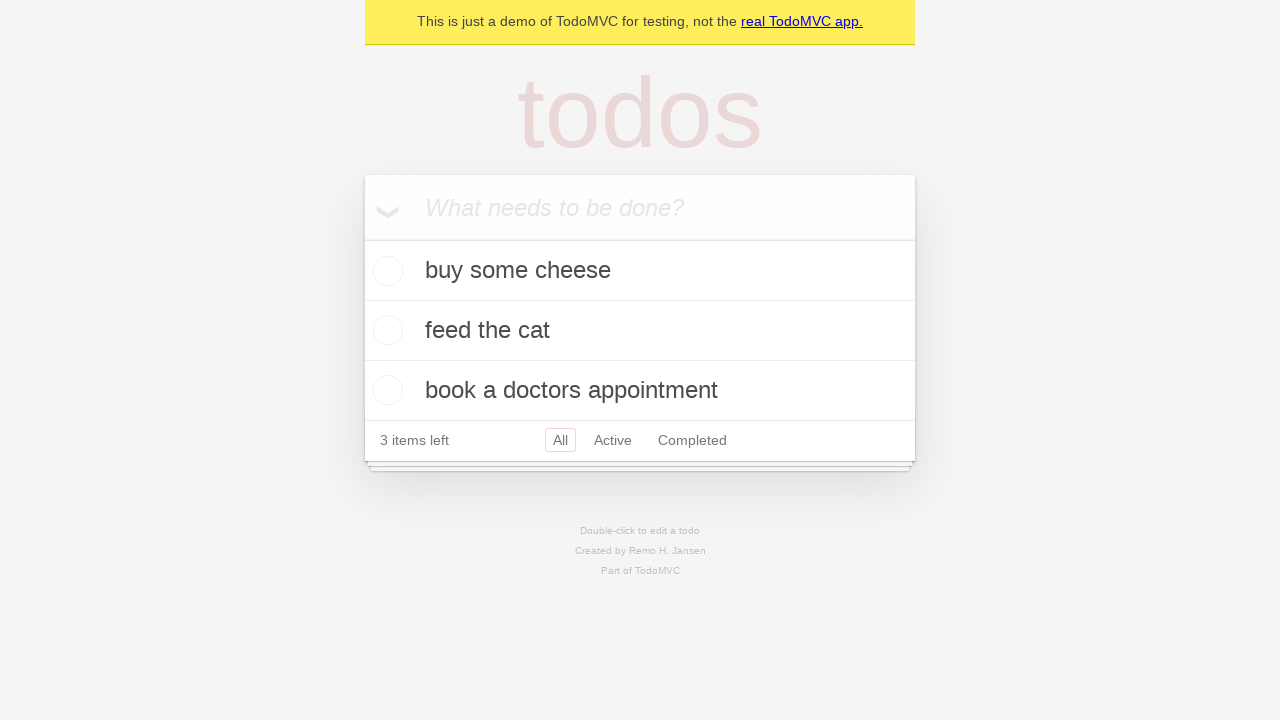

Checked the second todo item at (385, 330) on internal:testid=[data-testid="todo-item"s] >> nth=1 >> internal:role=checkbox
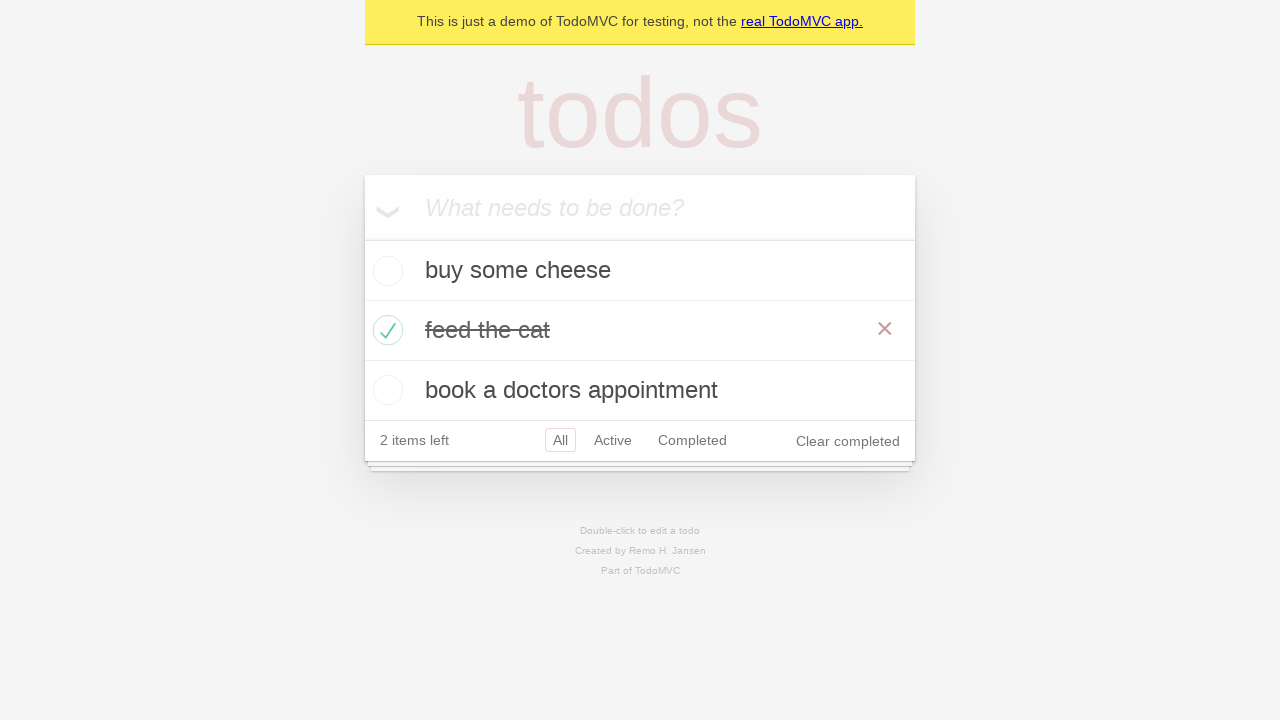

Clicked Active filter link at (613, 440) on internal:role=link[name="Active"i]
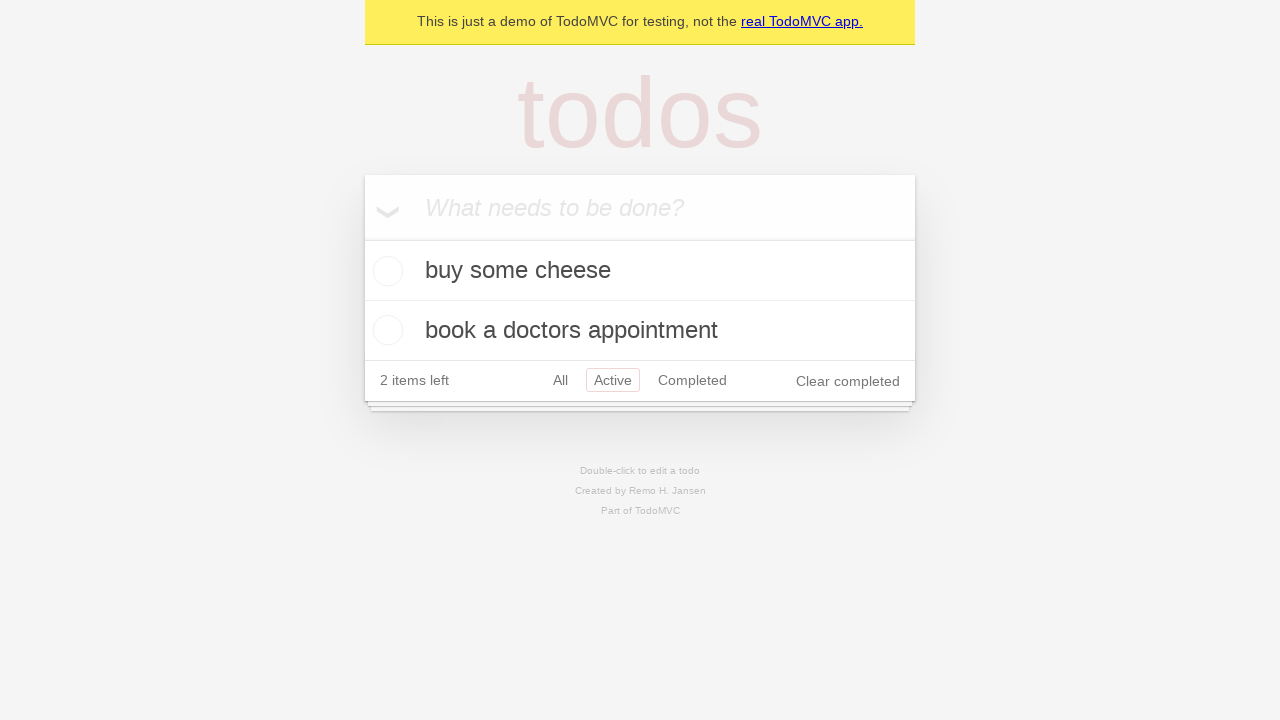

Clicked Completed filter link at (692, 380) on internal:role=link[name="Completed"i]
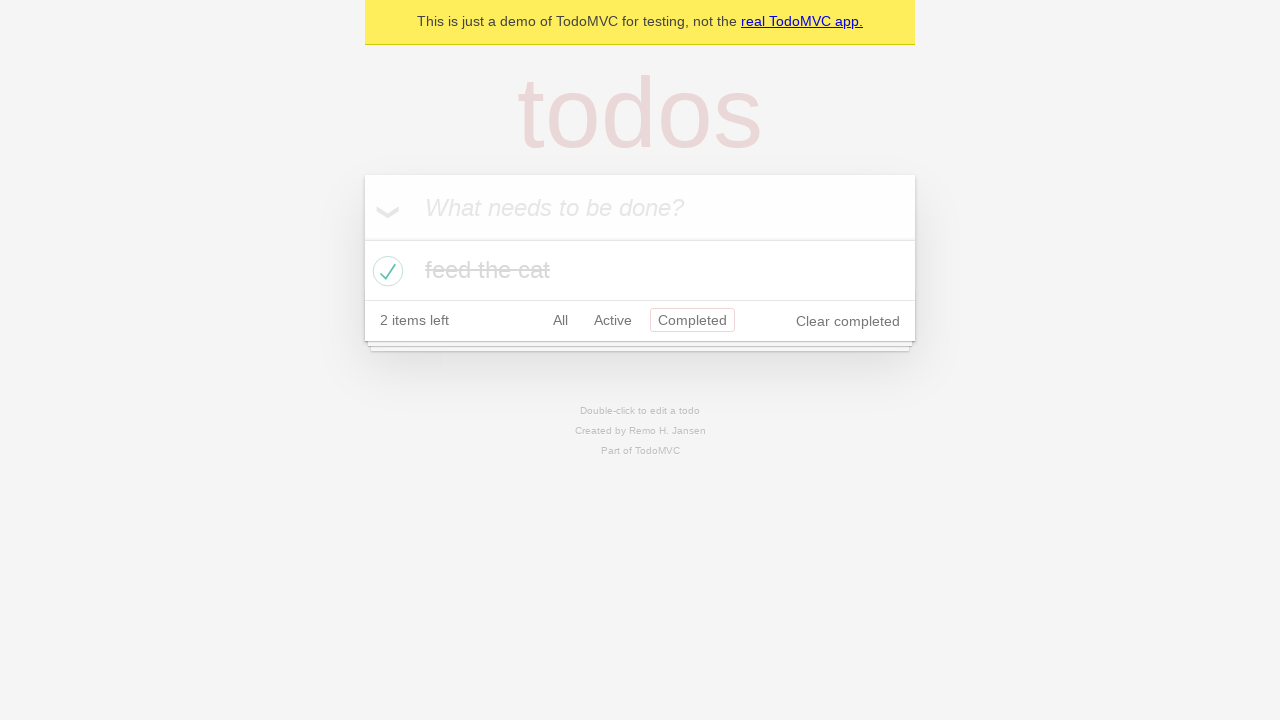

Clicked All filter link to display all items at (560, 320) on internal:role=link[name="All"i]
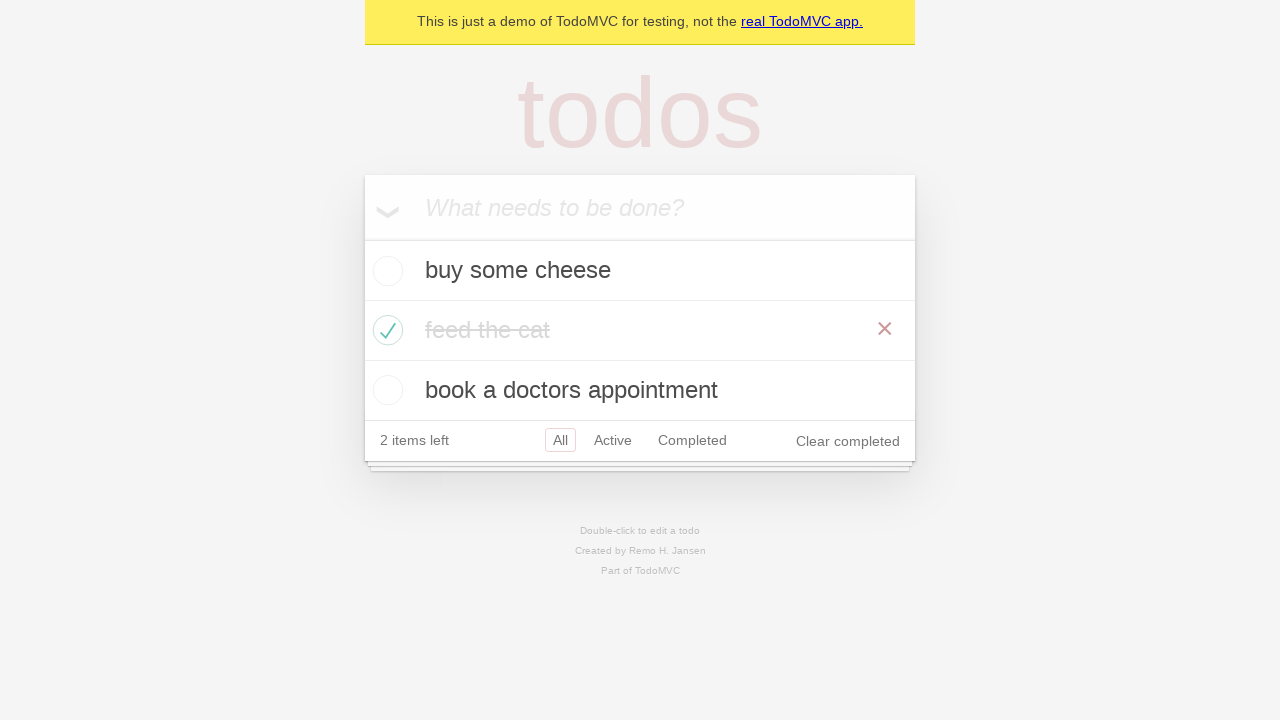

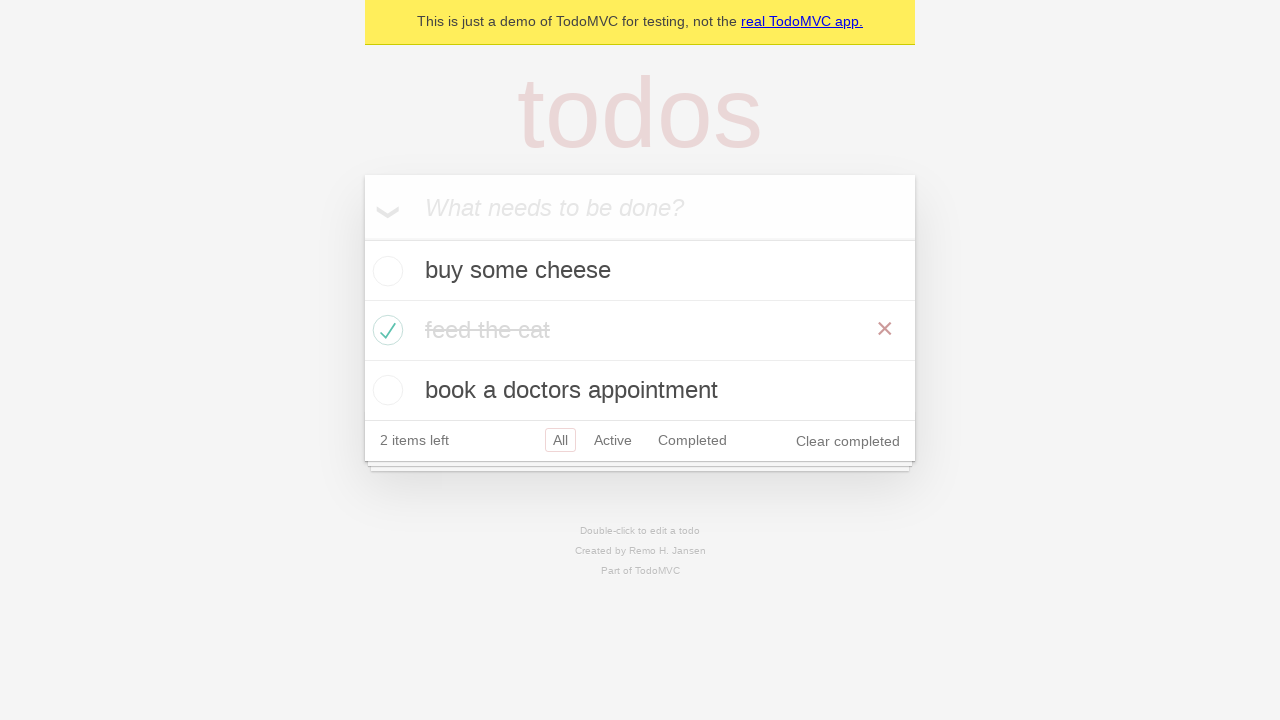